Navigates to the OrangeHRM demo login page and waits for it to load

Starting URL: https://opensource-demo.orangehrmlive.com/web/index.php/auth/login

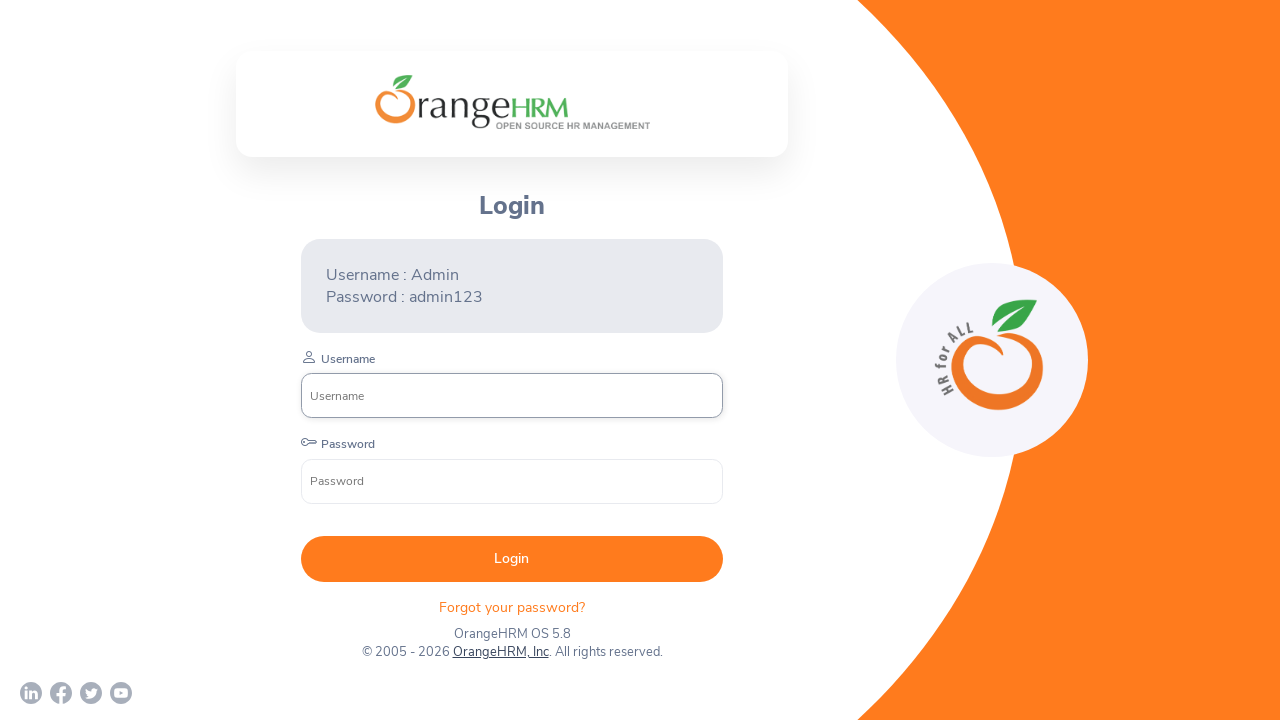

Waited for OrangeHRM login page to fully load (networkidle state)
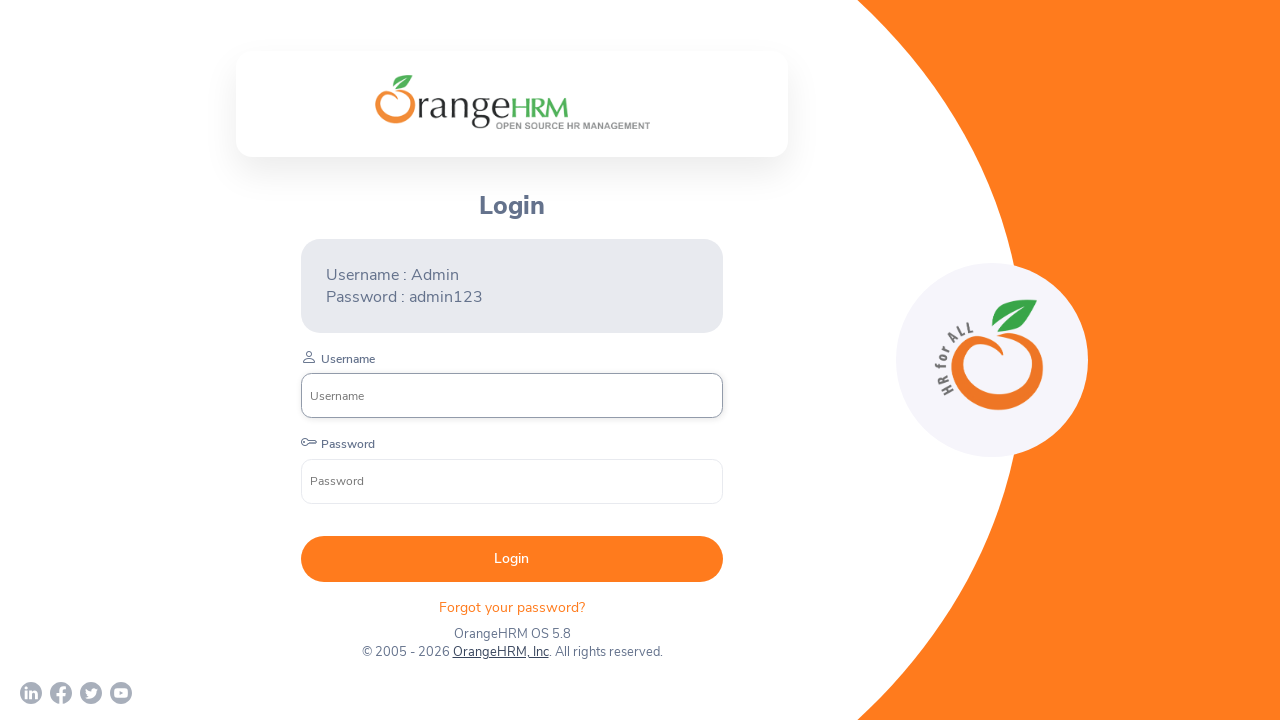

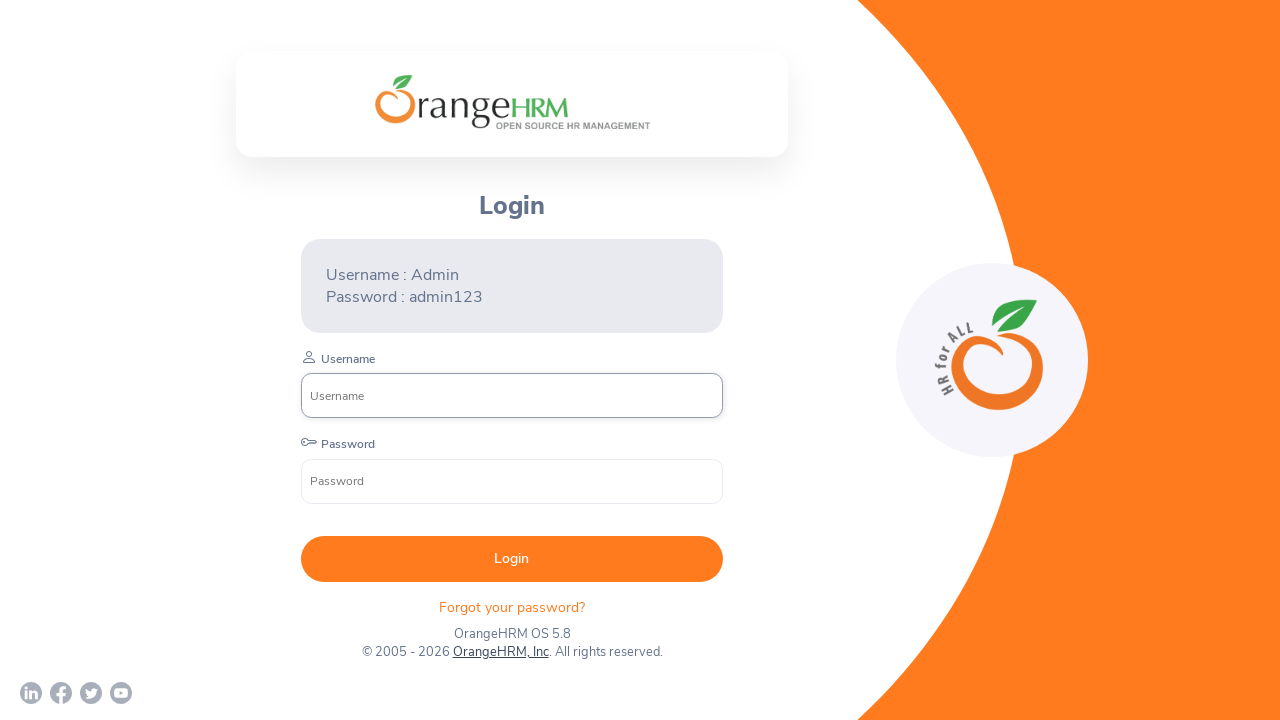